Solves a mathematical captcha by extracting a hidden value from an image attribute, calculating a result, and submitting a form with checkboxes

Starting URL: https://suninjuly.github.io/get_attribute.html

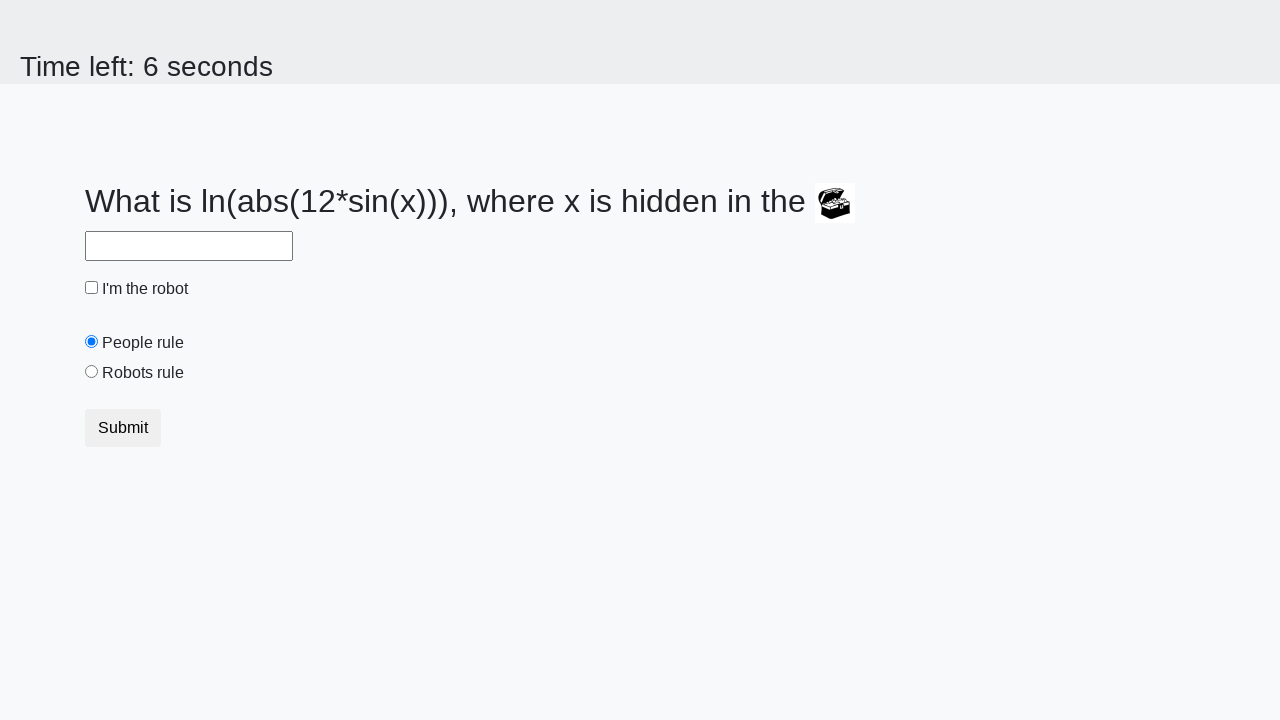

Located treasure image element
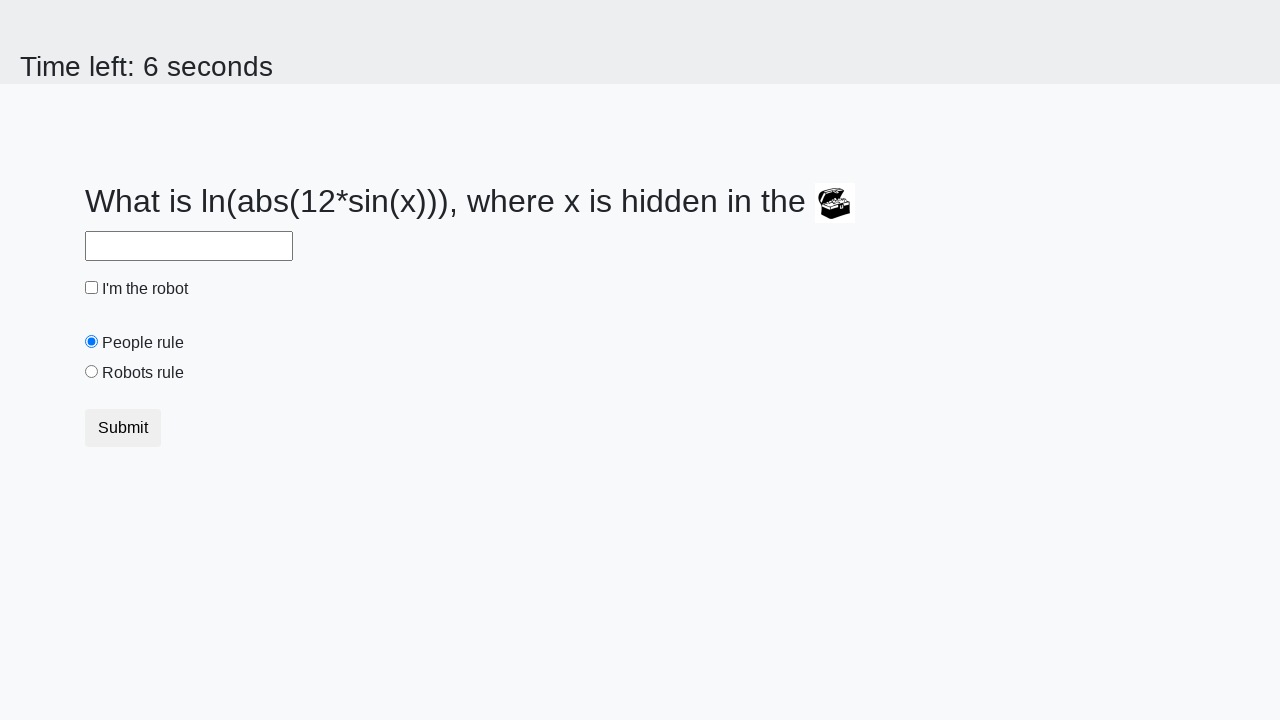

Extracted hidden value from image attribute
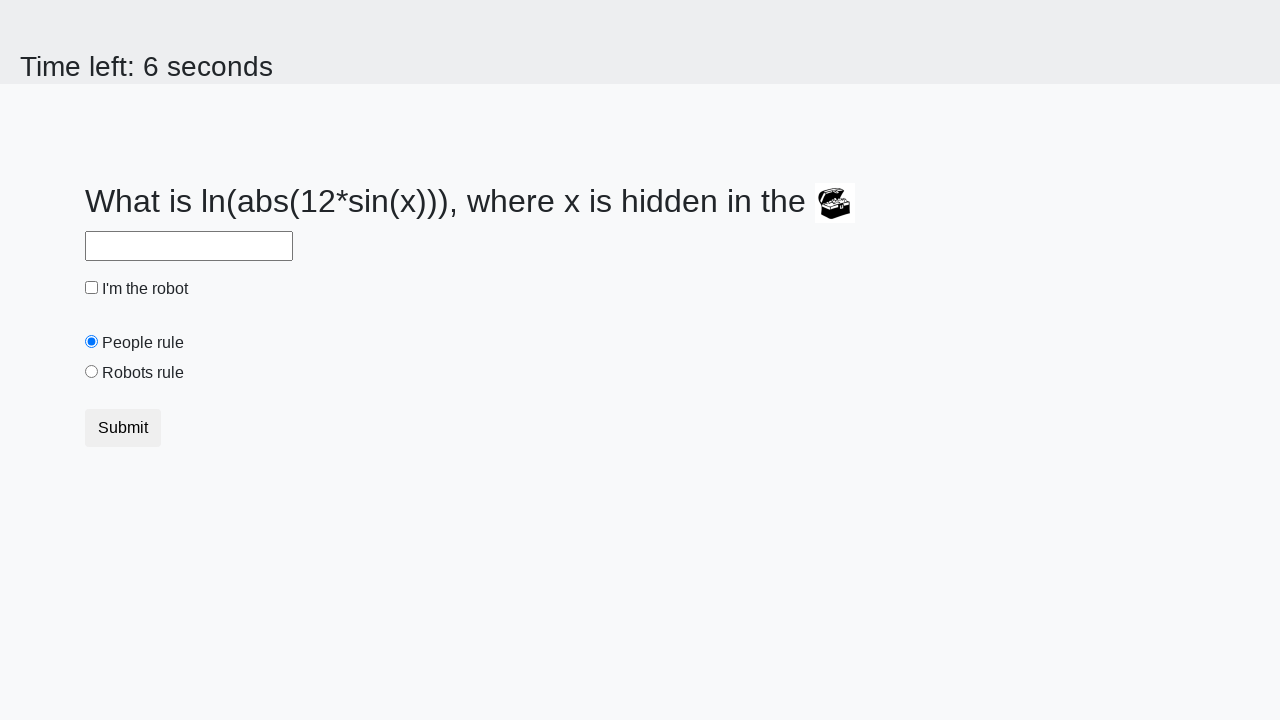

Calculated mathematical result from extracted value
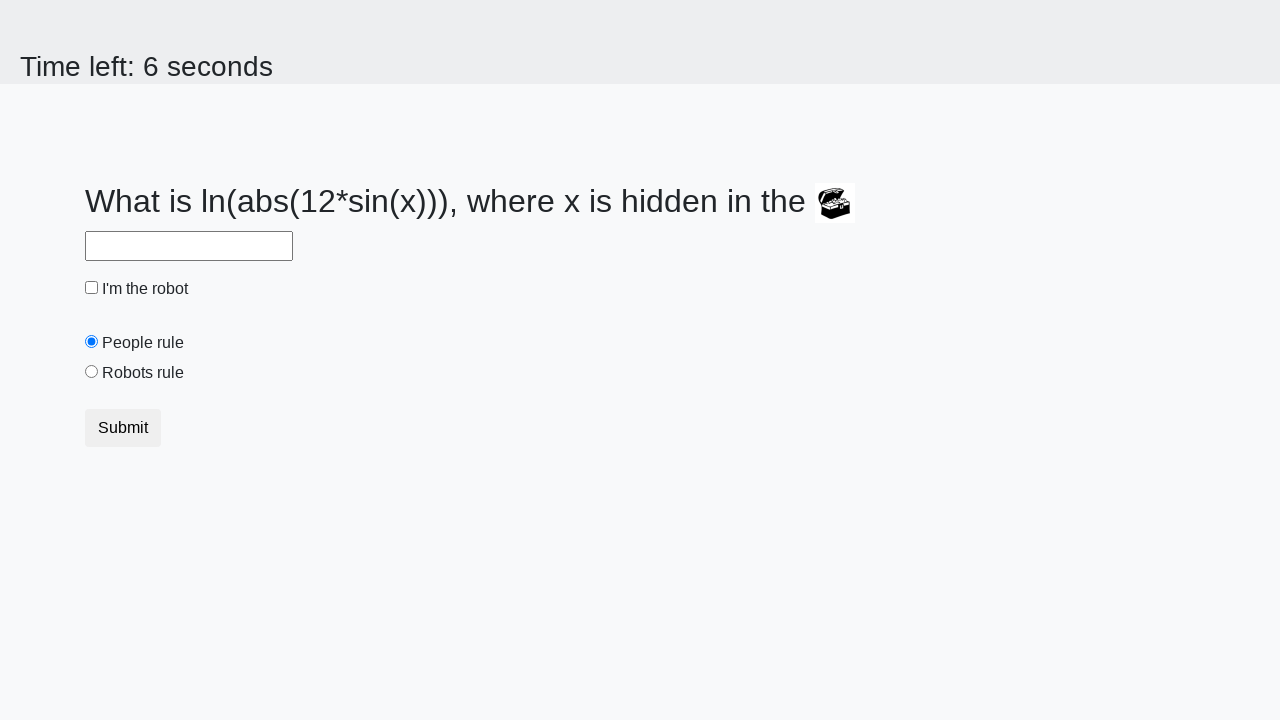

Filled answer field with calculated value on #answer
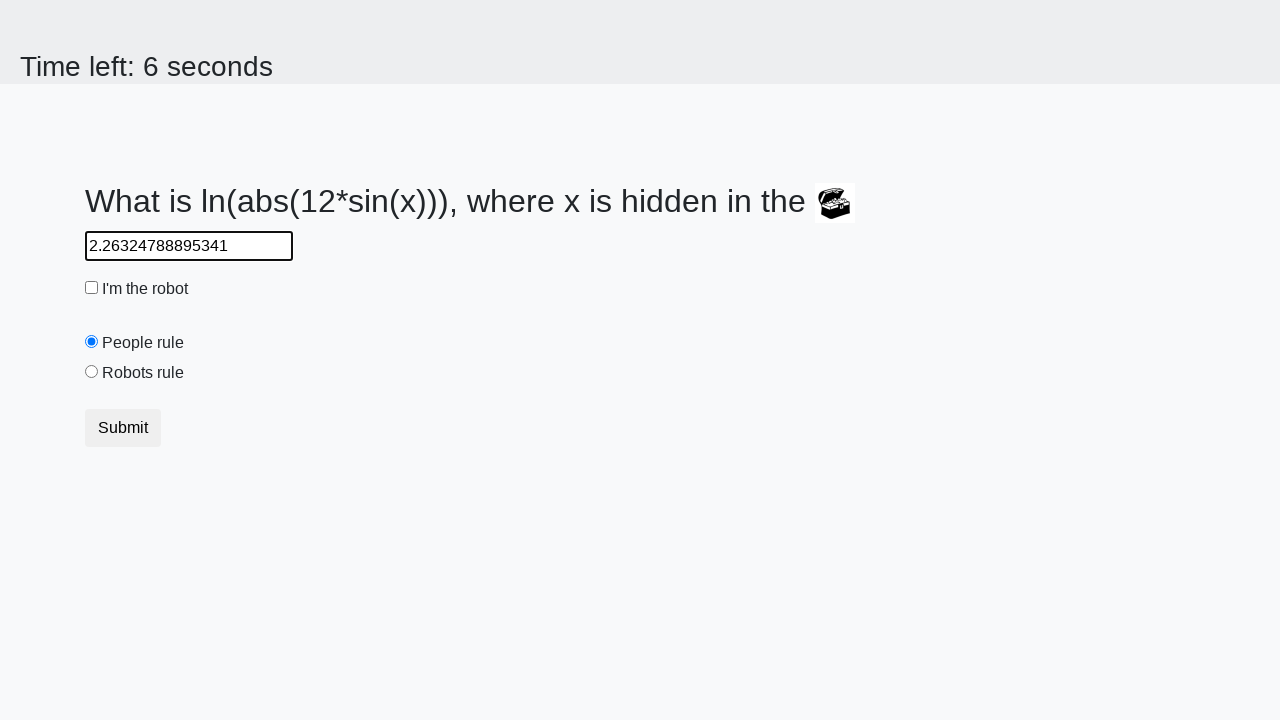

Clicked robot checkbox at (92, 288) on #robotCheckbox
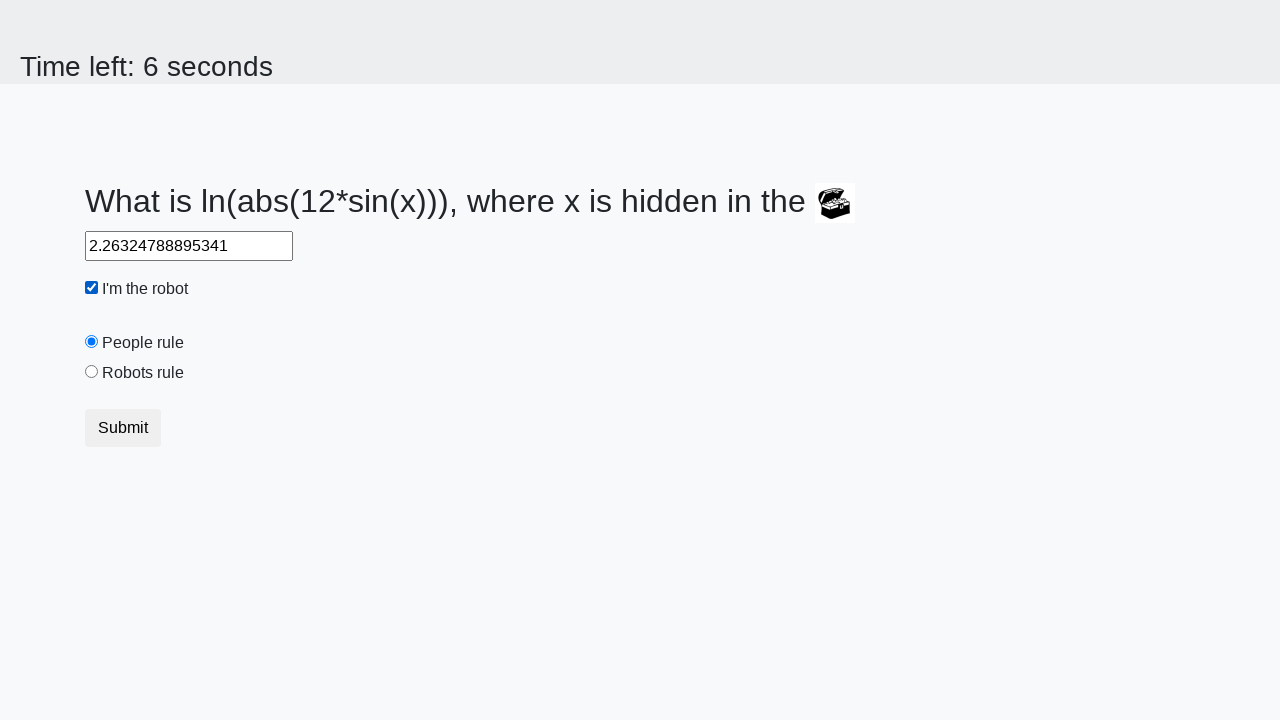

Clicked robots rule radio button at (92, 372) on #robotsRule
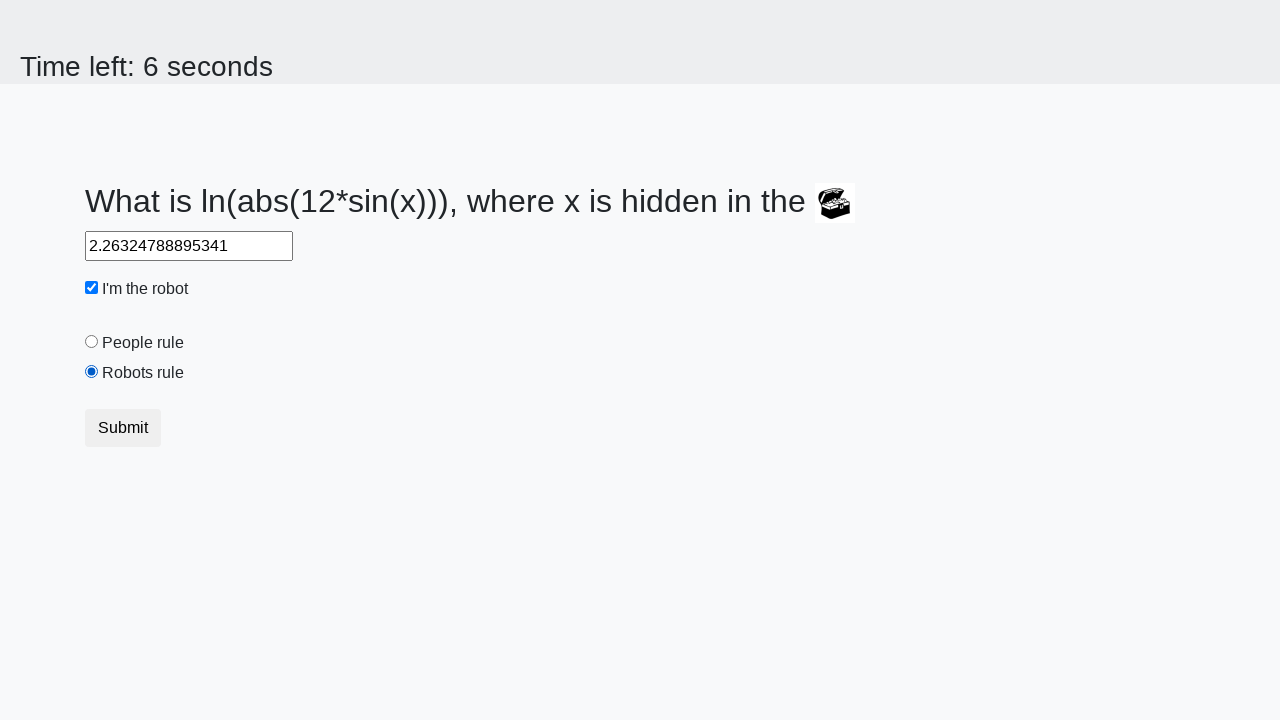

Clicked submit button at (123, 428) on button.btn.btn-default
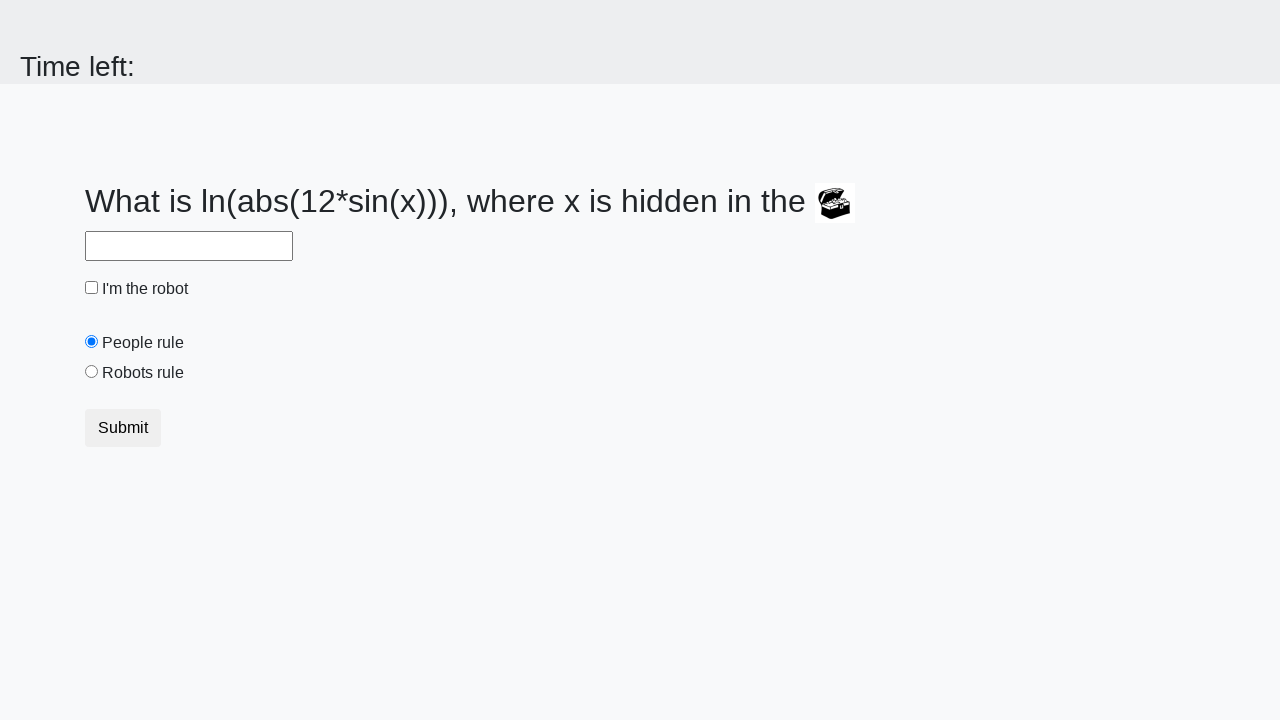

Waited 5 seconds for form submission result
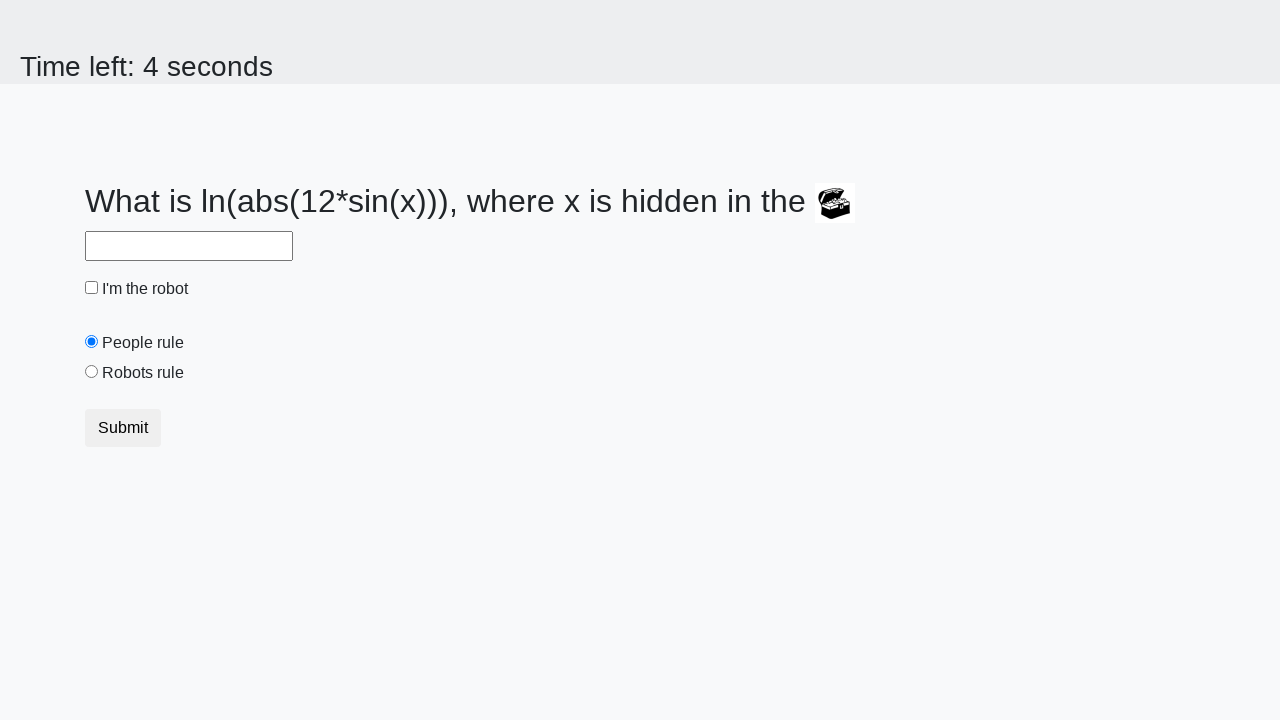

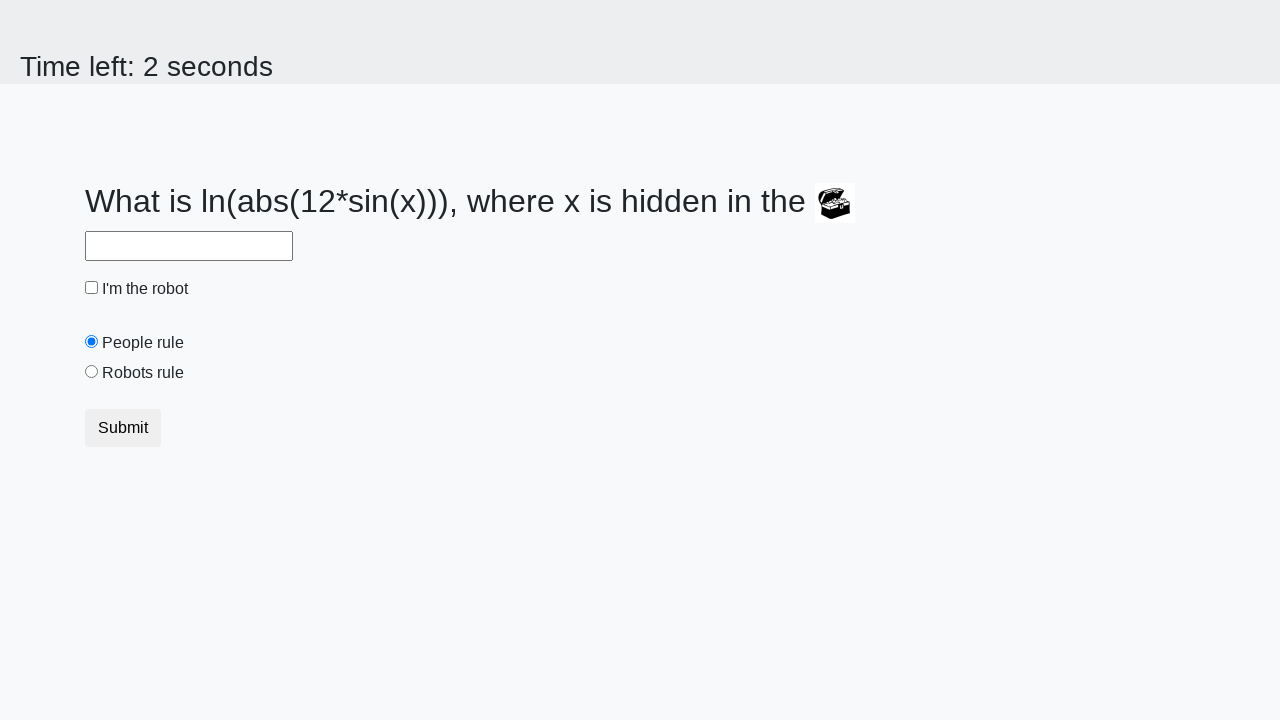